Tests entry ad modal by waiting for it to appear and then closing it

Starting URL: https://the-internet.herokuapp.com/entry_ad

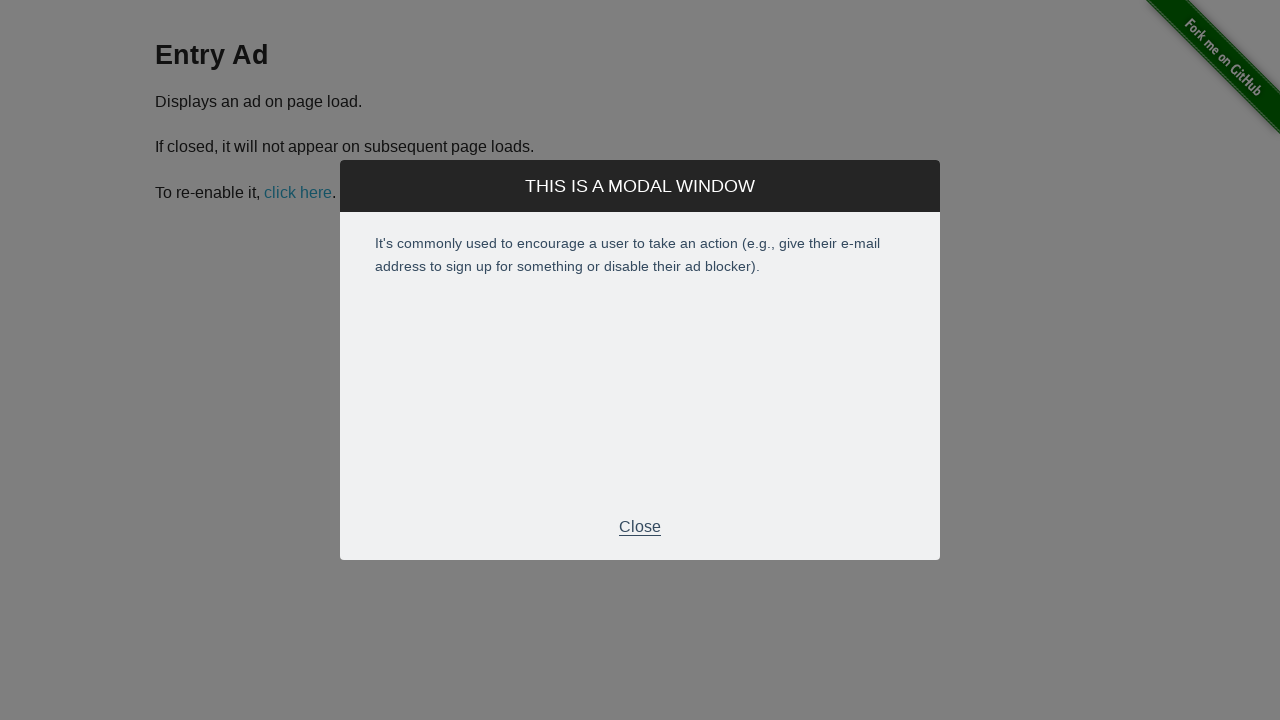

Waited for entry ad modal to appear
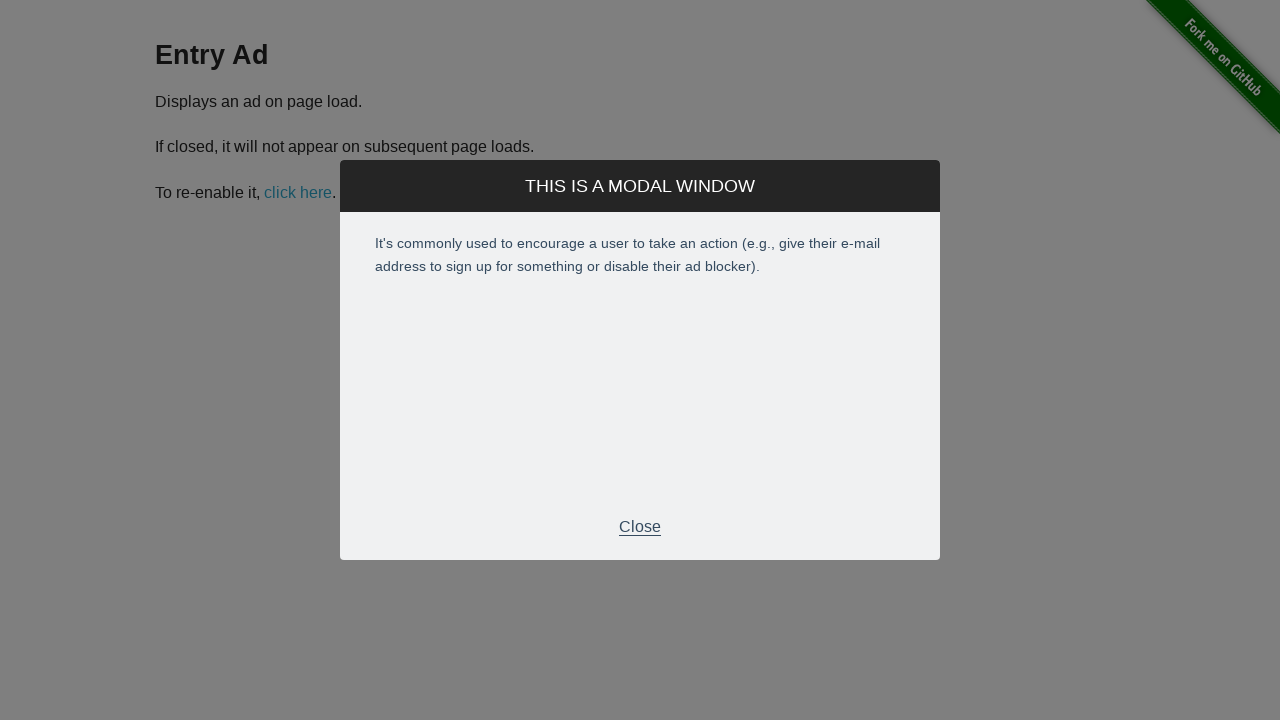

Clicked button to close the entry ad modal at (640, 527) on div.modal-footer > p
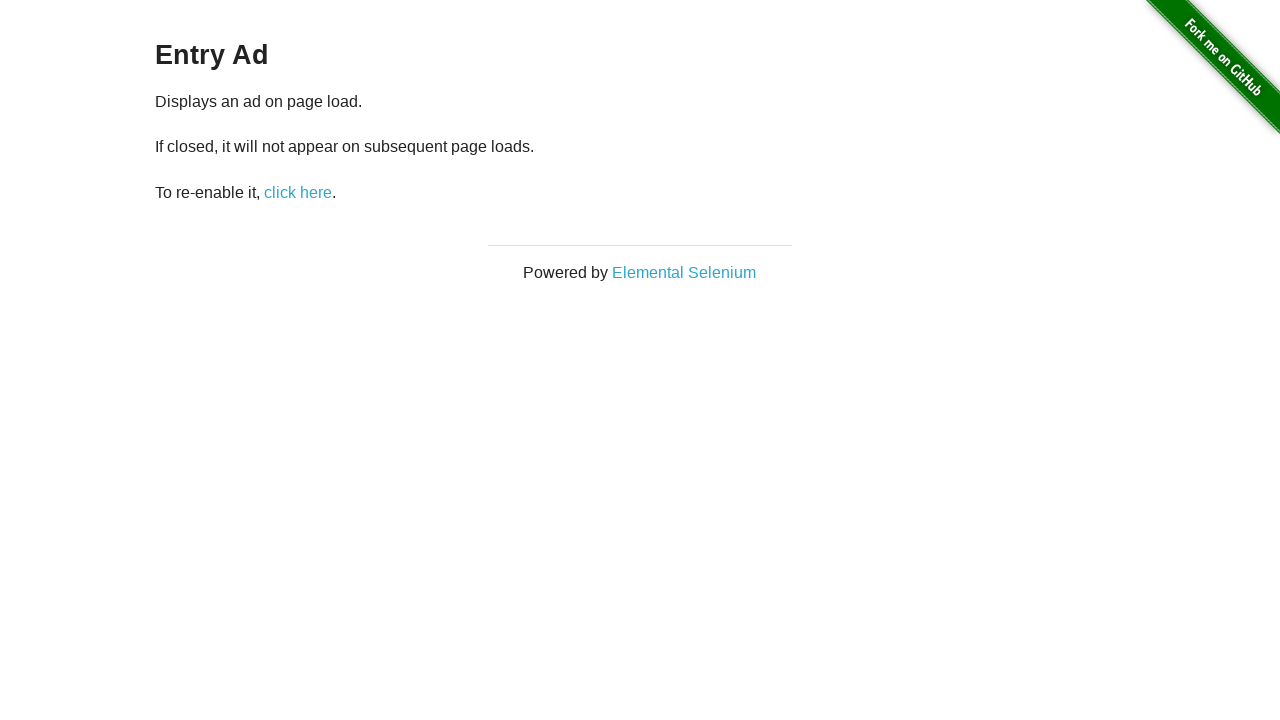

Verified that entry ad modal is closed
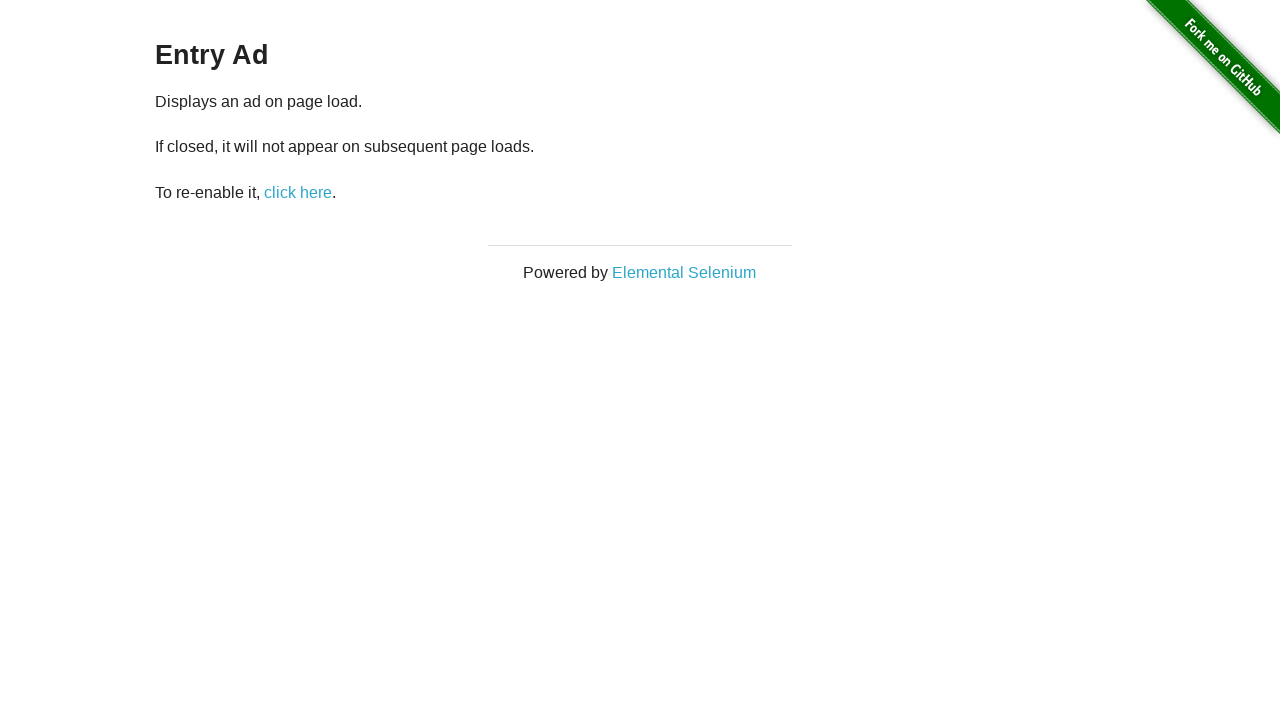

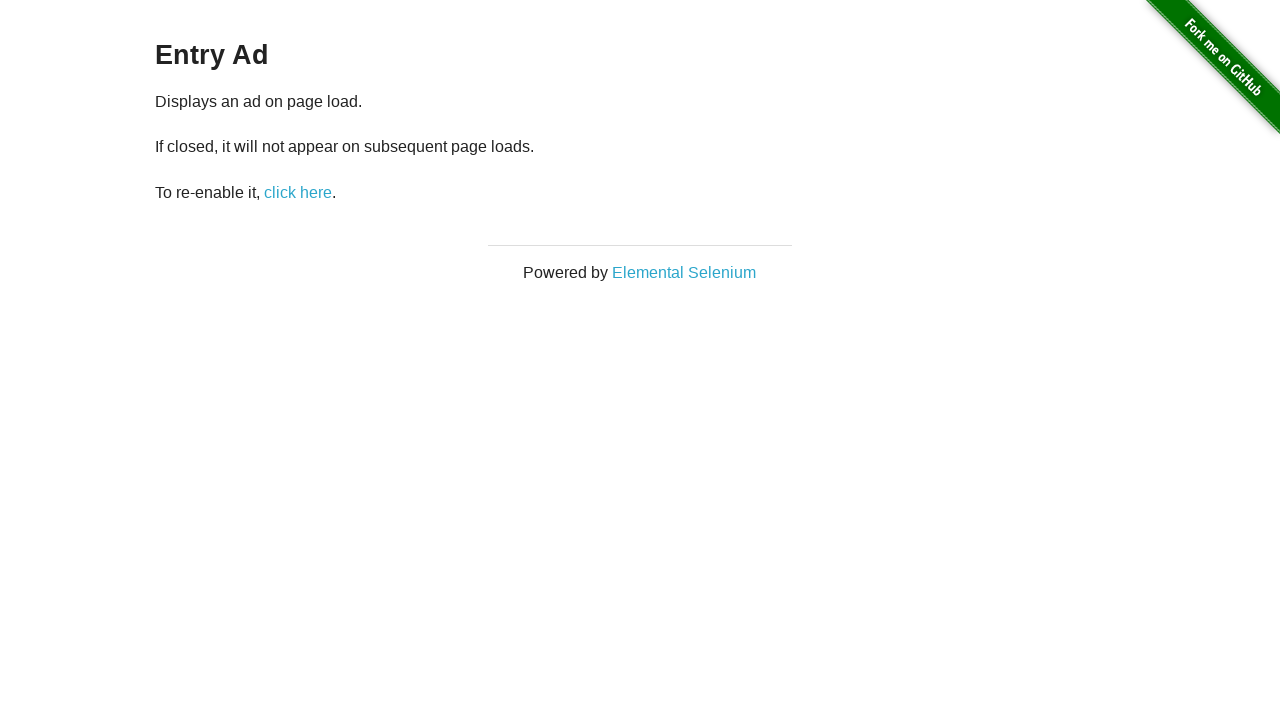